Tests select menu functionality on a demo QA page by scrolling to a dropdown element and interacting with it using the Select class

Starting URL: https://demoqa.com/select-menu

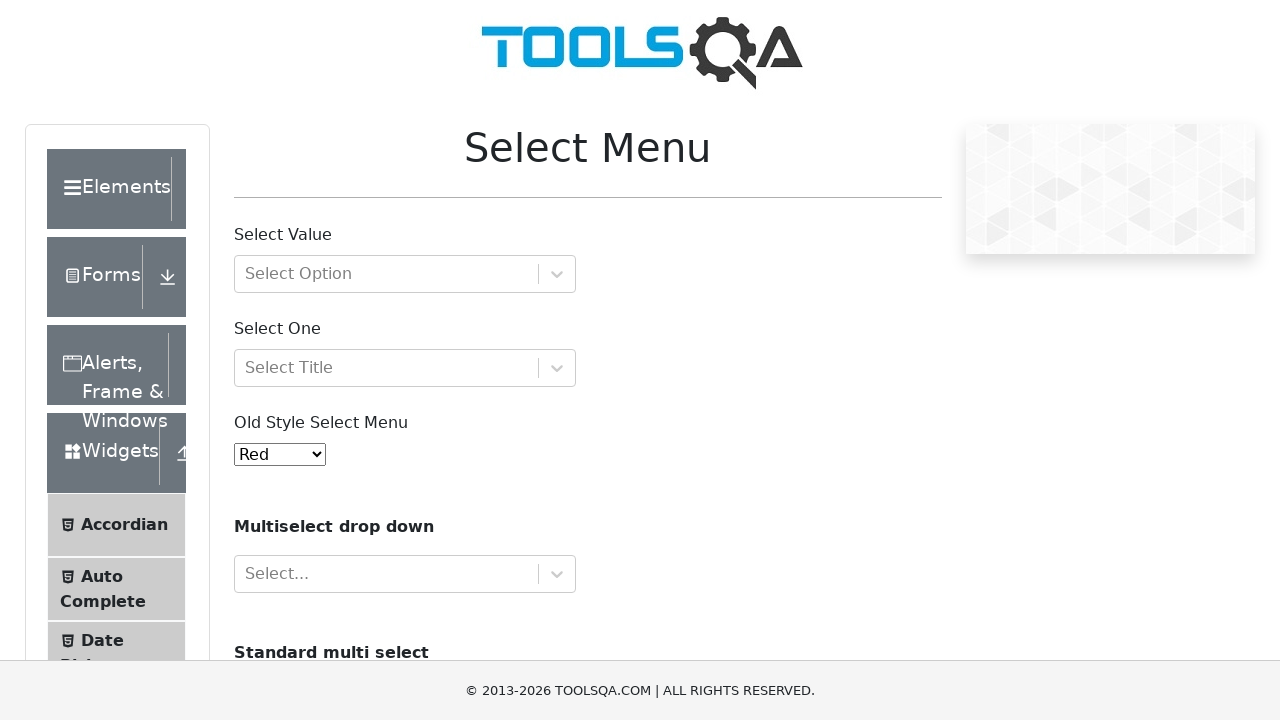

Scrolled down the page by 500 pixels
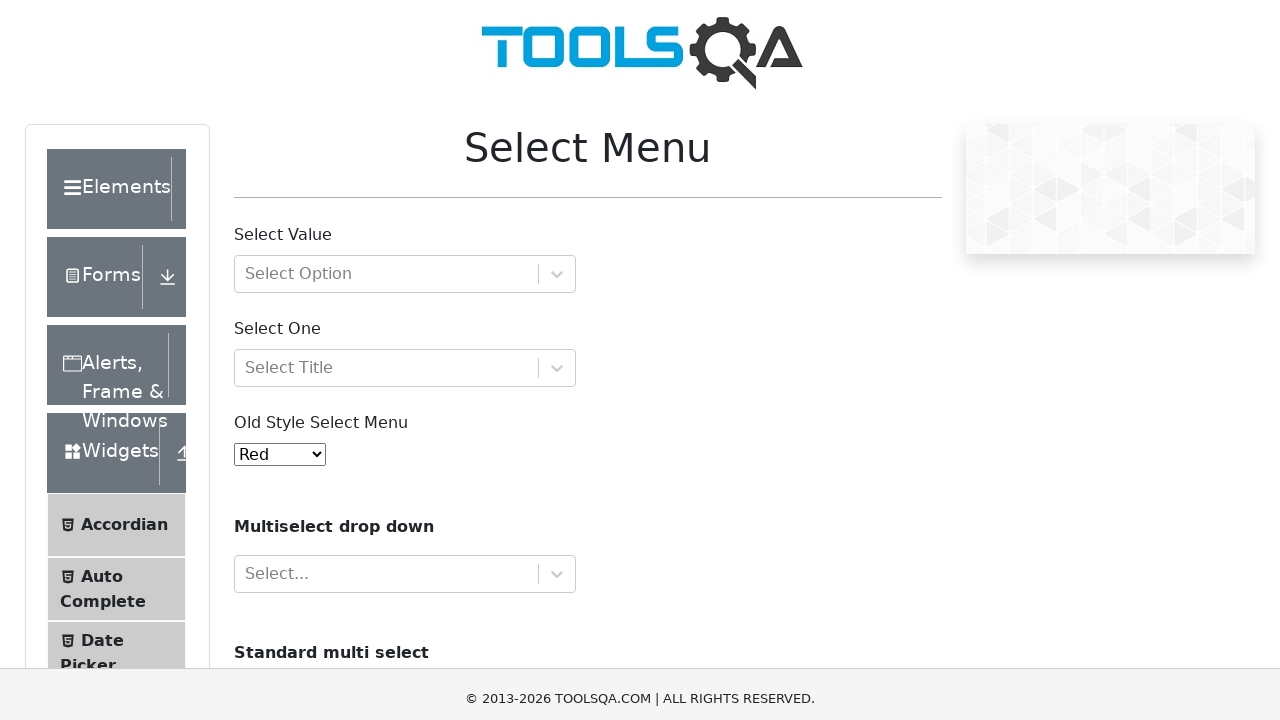

Old select menu dropdown became visible
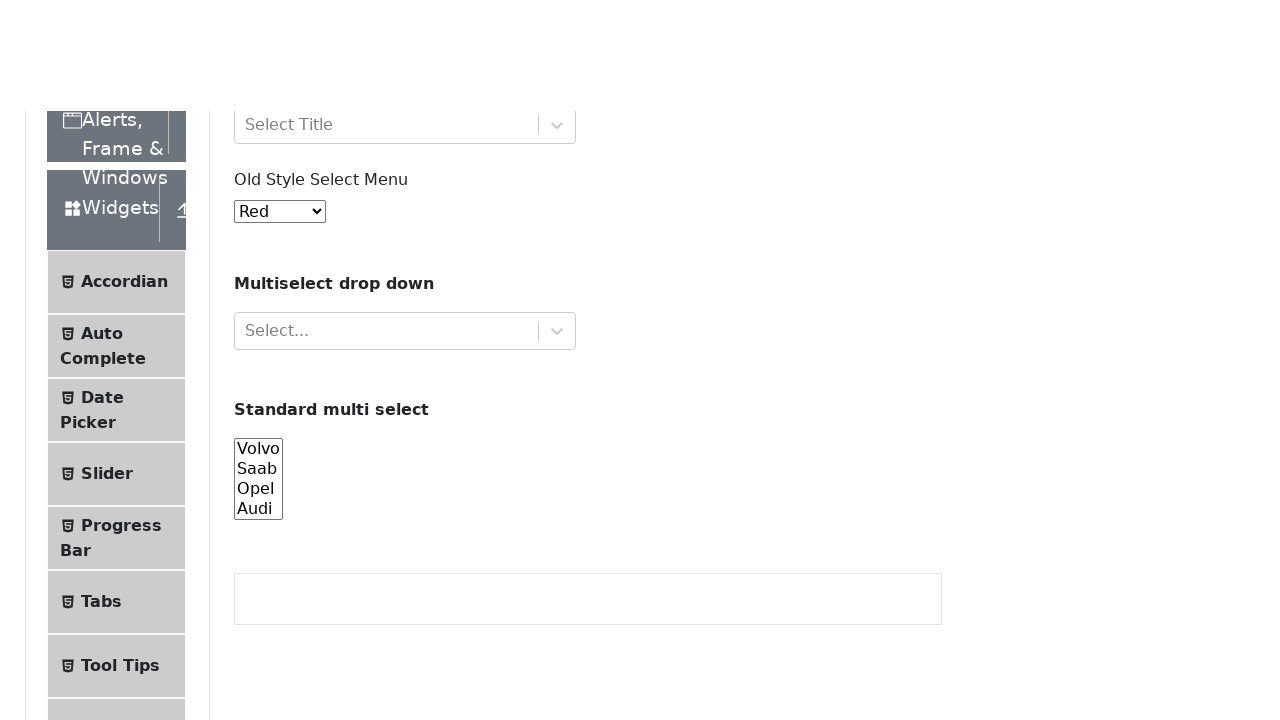

Selected option with value '1' from the old select menu dropdown on #oldSelectMenu
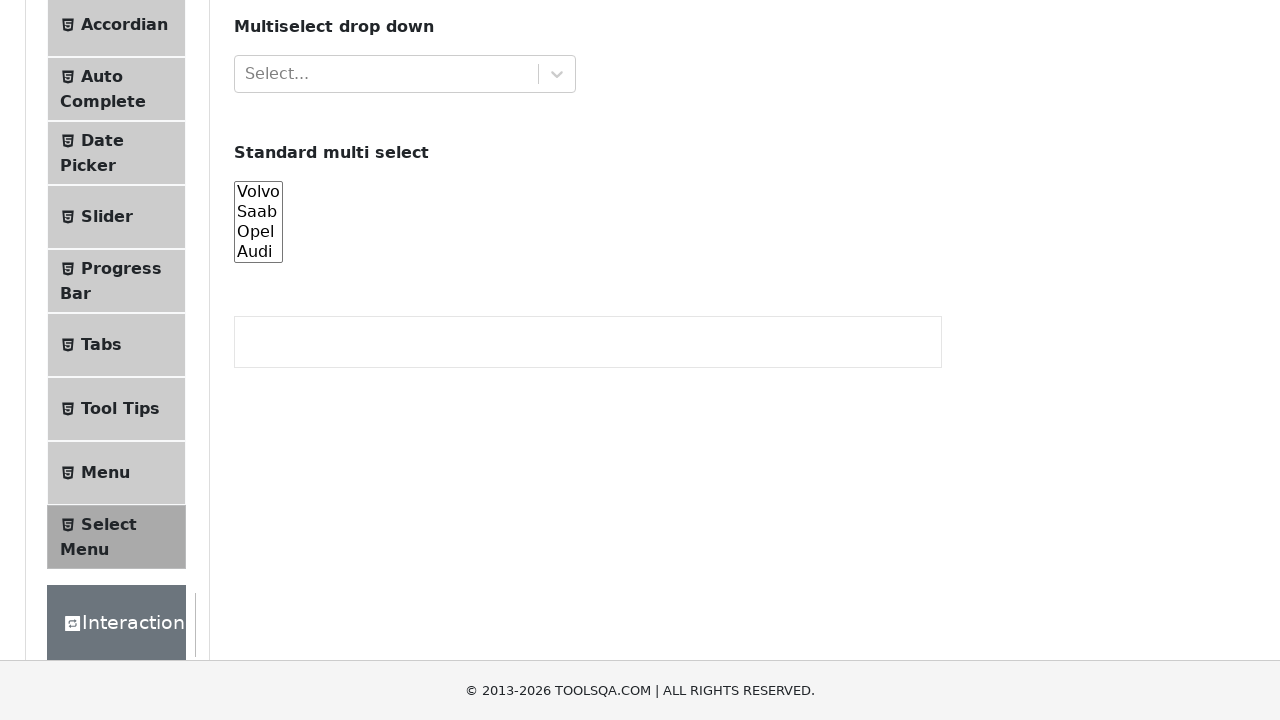

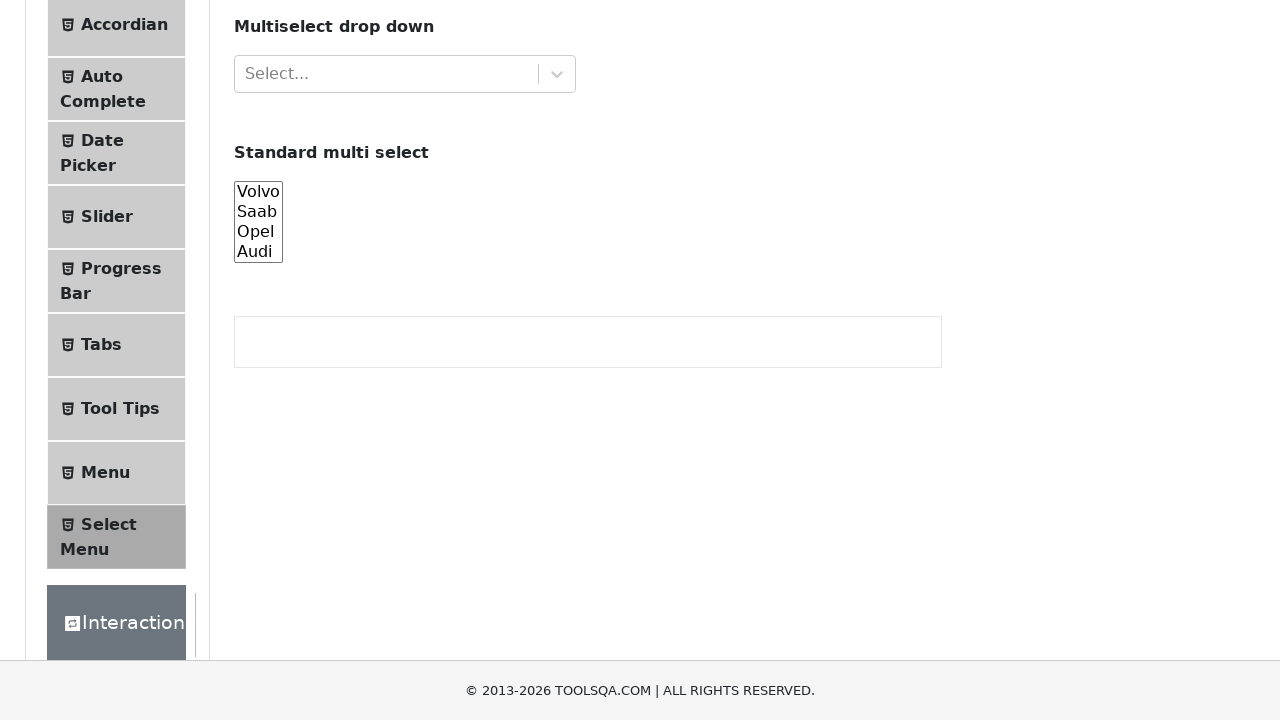